Tests keyboard key presses by sending SPACE and LEFT arrow keys to an element and verifying the displayed result text shows which key was pressed.

Starting URL: http://the-internet.herokuapp.com/key_presses

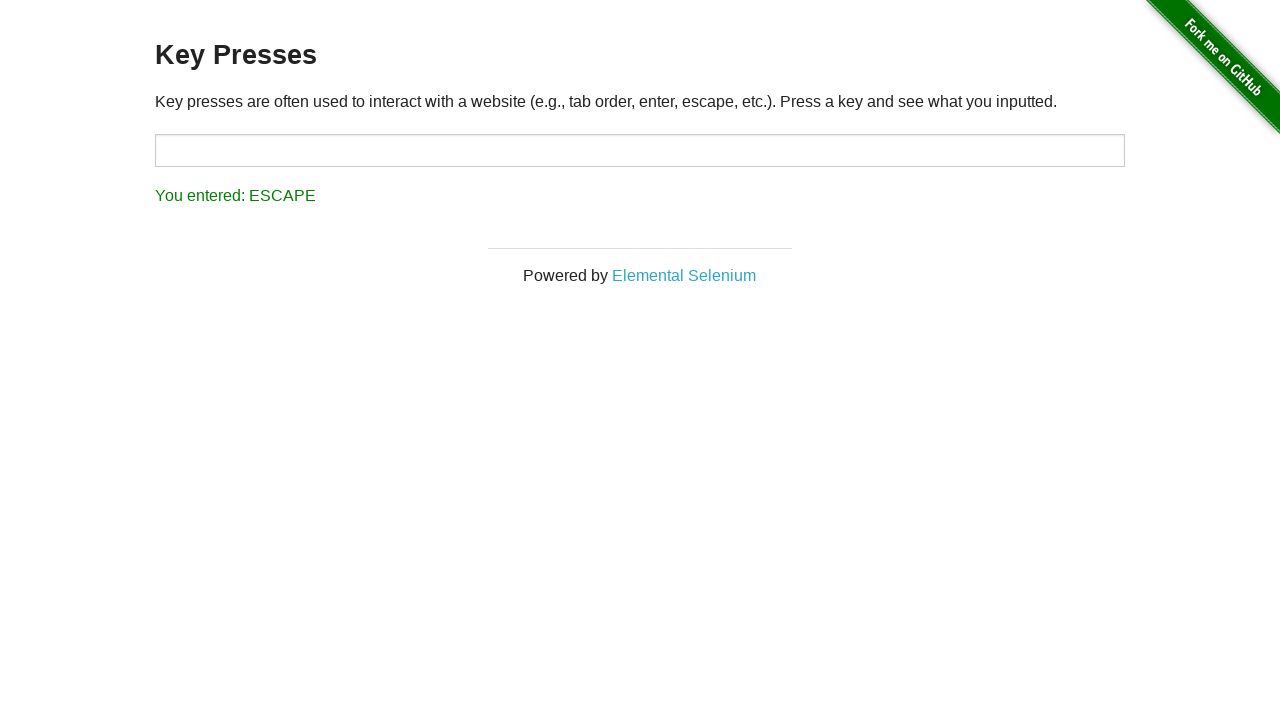

Navigated to key presses test page
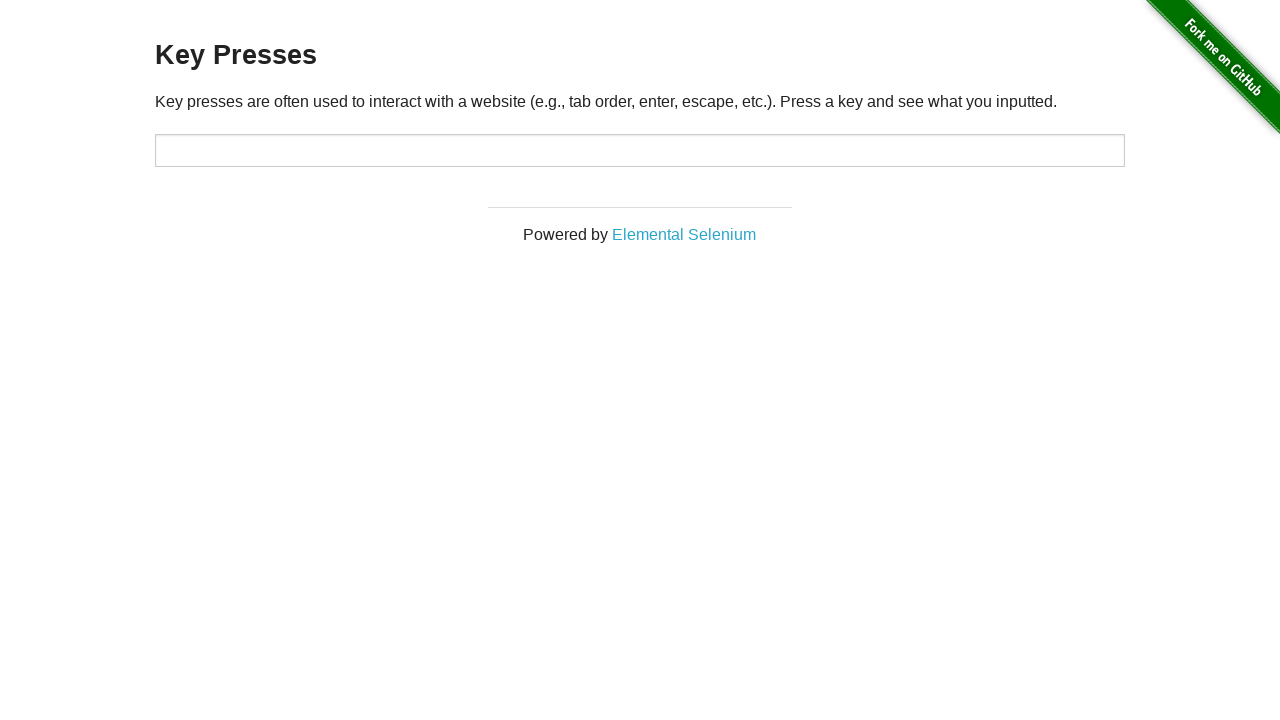

Pressed SPACE key on target element on #target
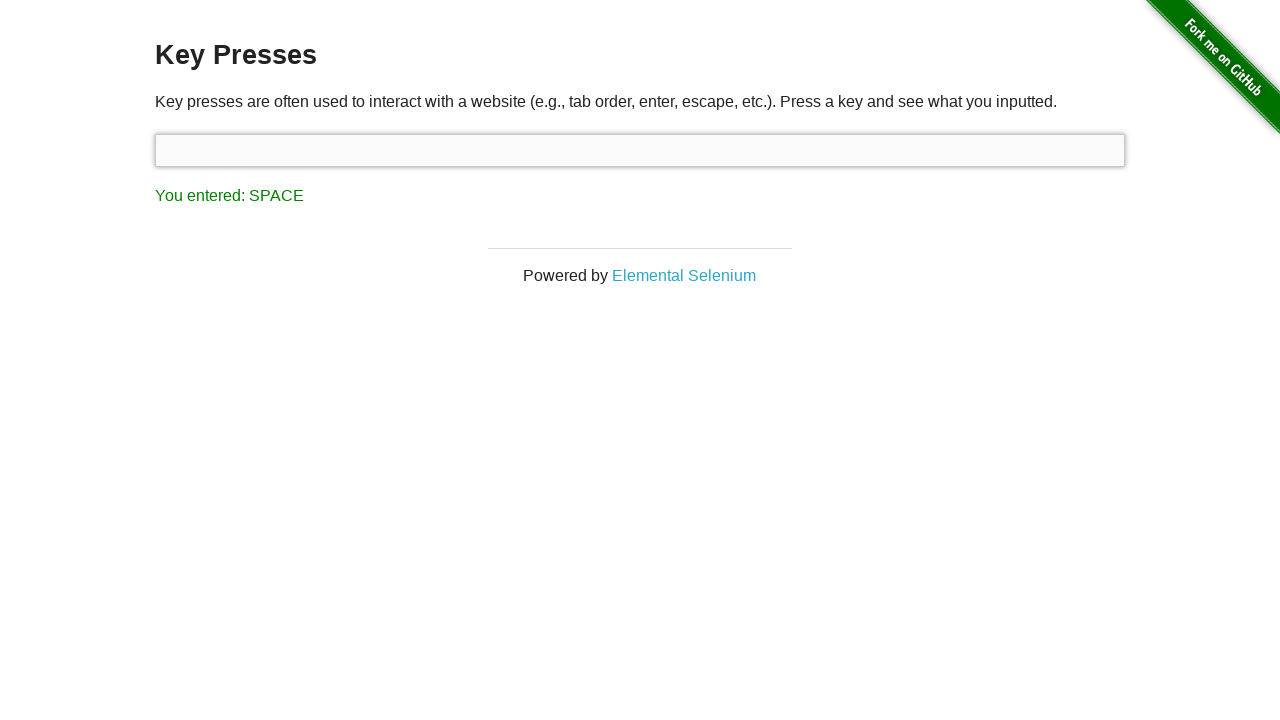

Retrieved result text after SPACE key press
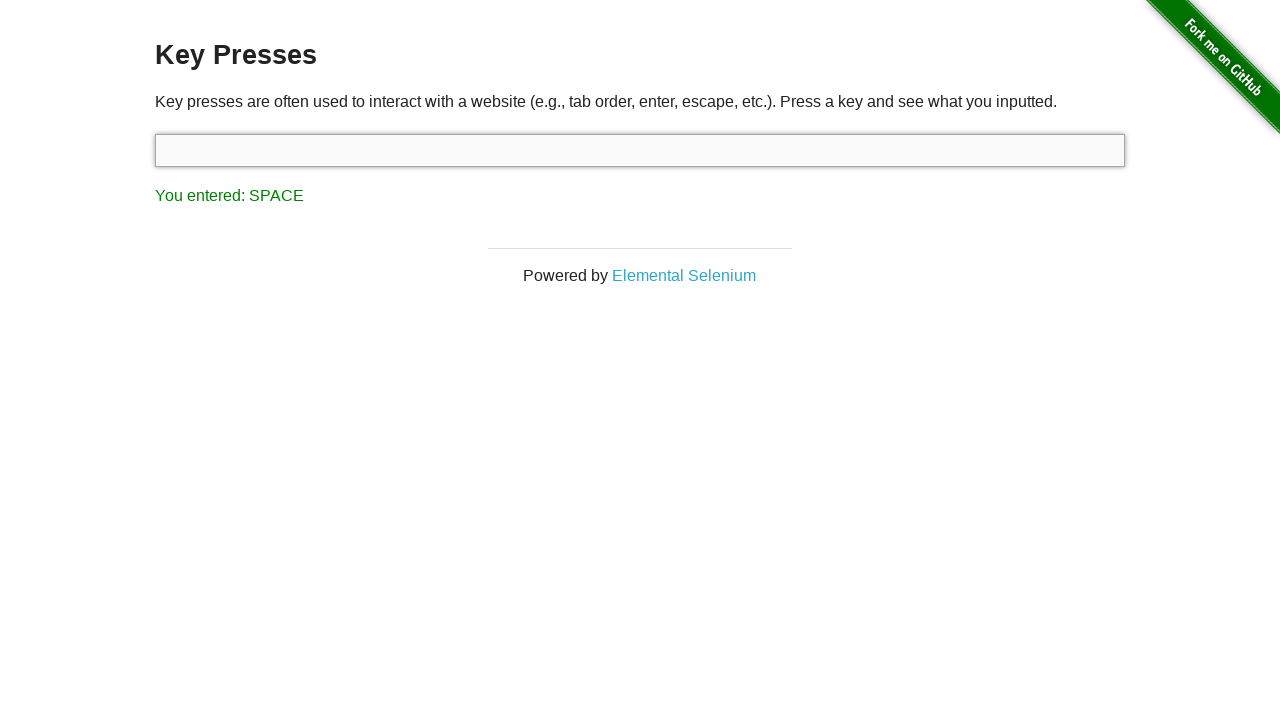

Verified result text shows 'You entered: SPACE'
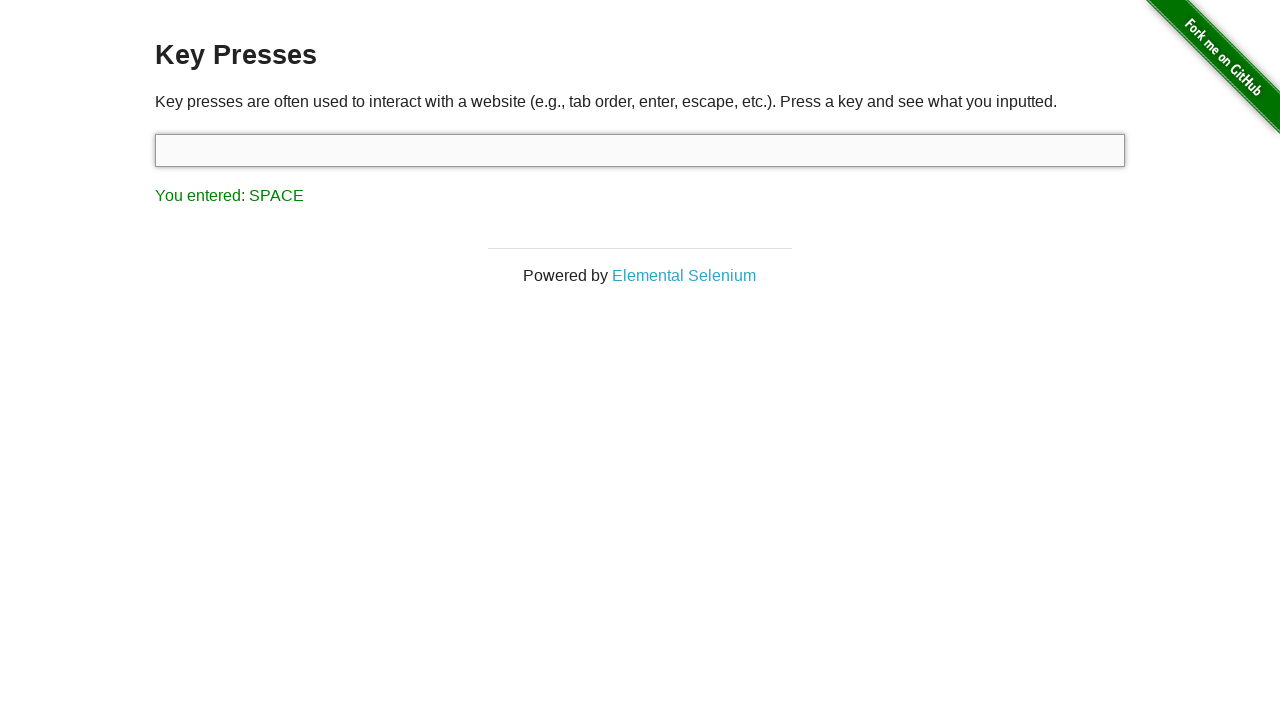

Pressed LEFT arrow key on focused element
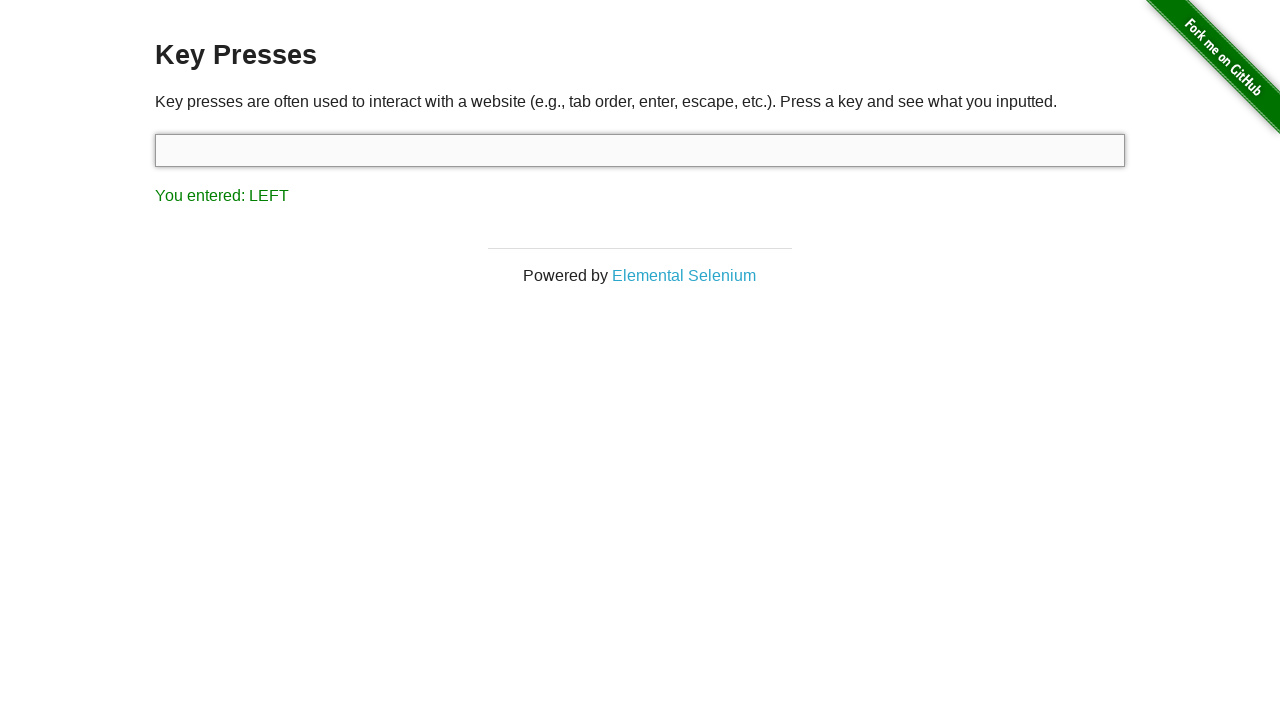

Retrieved result text after LEFT arrow key press
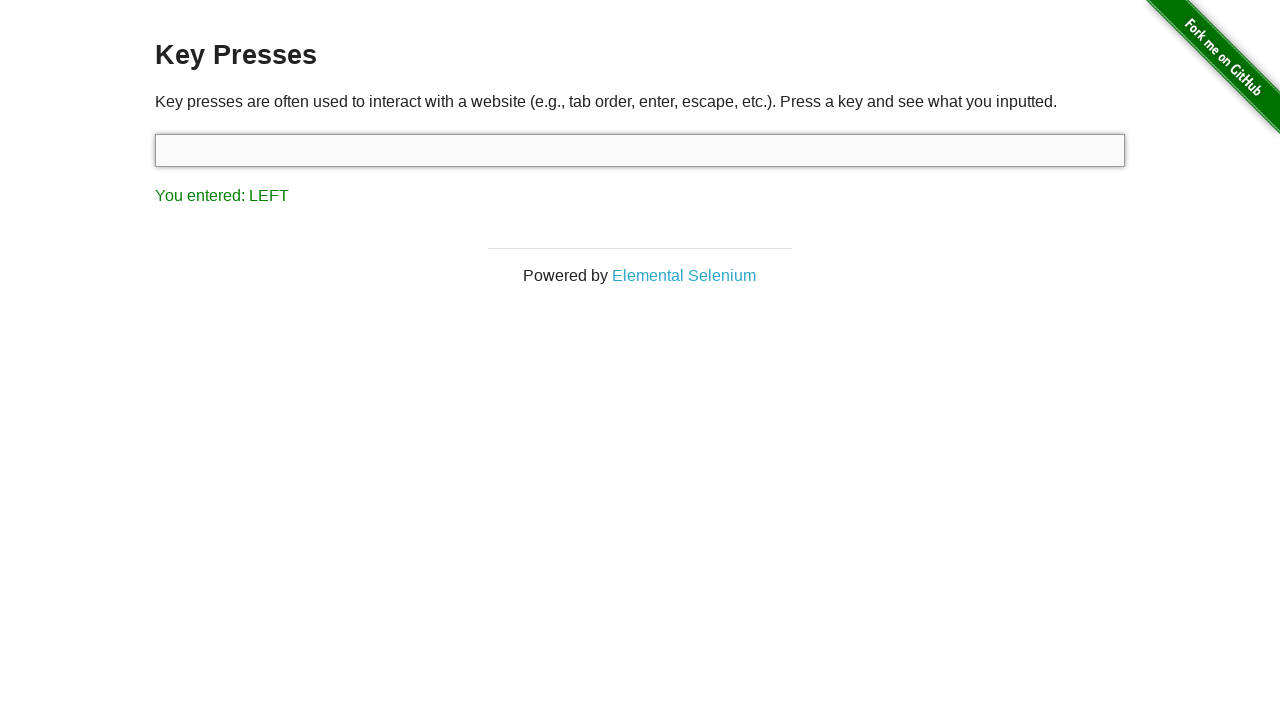

Verified result text shows 'You entered: LEFT'
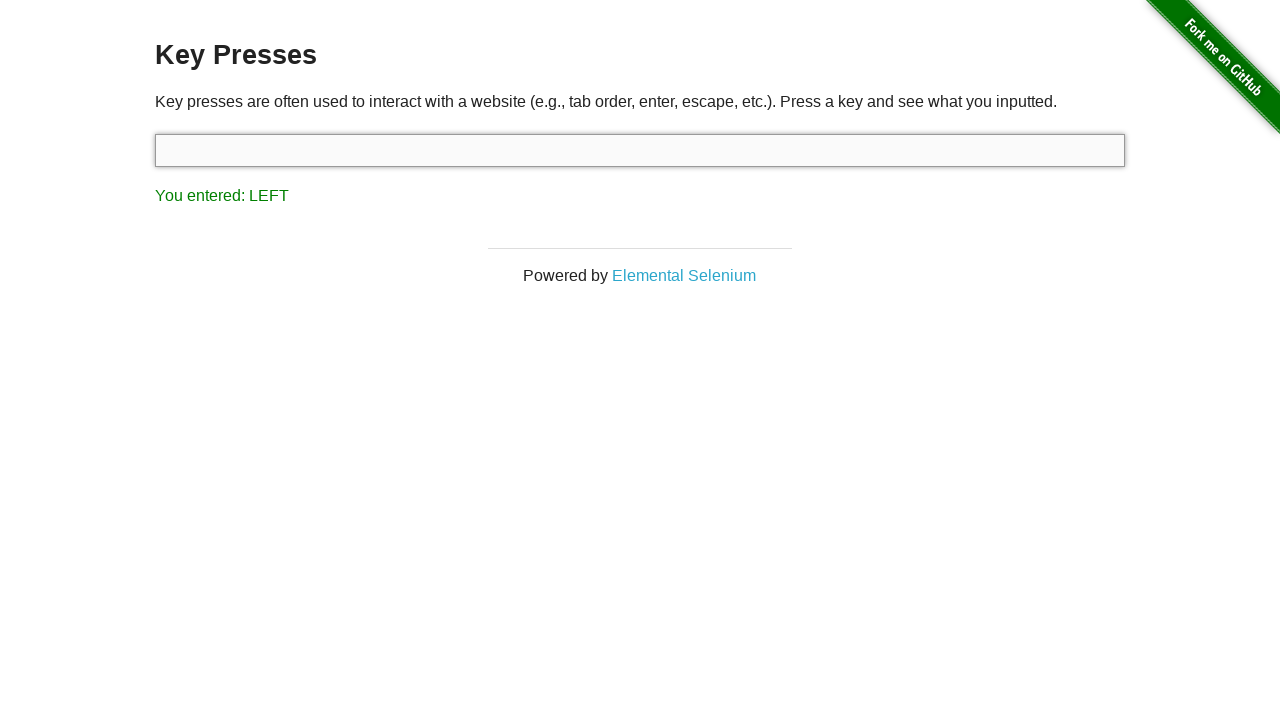

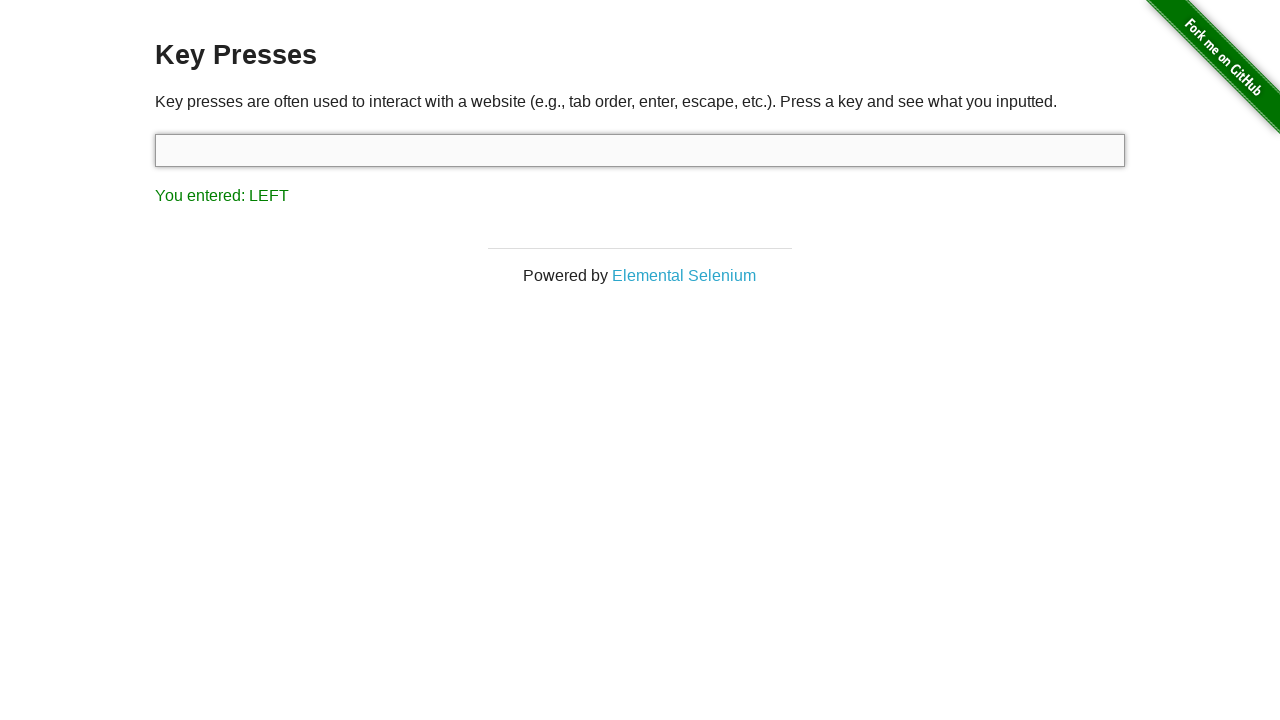